Navigates to the Jubelio website homepage and waits for the page to load, verifying the site is accessible.

Starting URL: https://jubelio.com

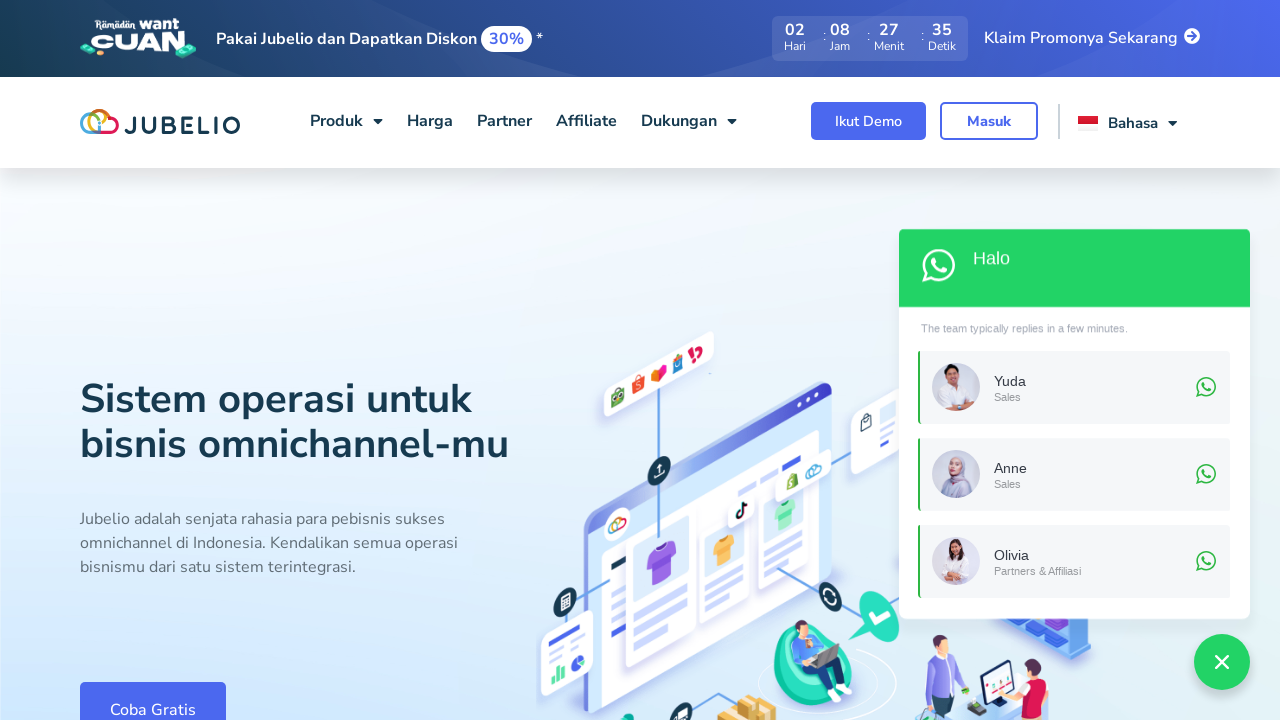

Waited for page to reach domcontentloaded state
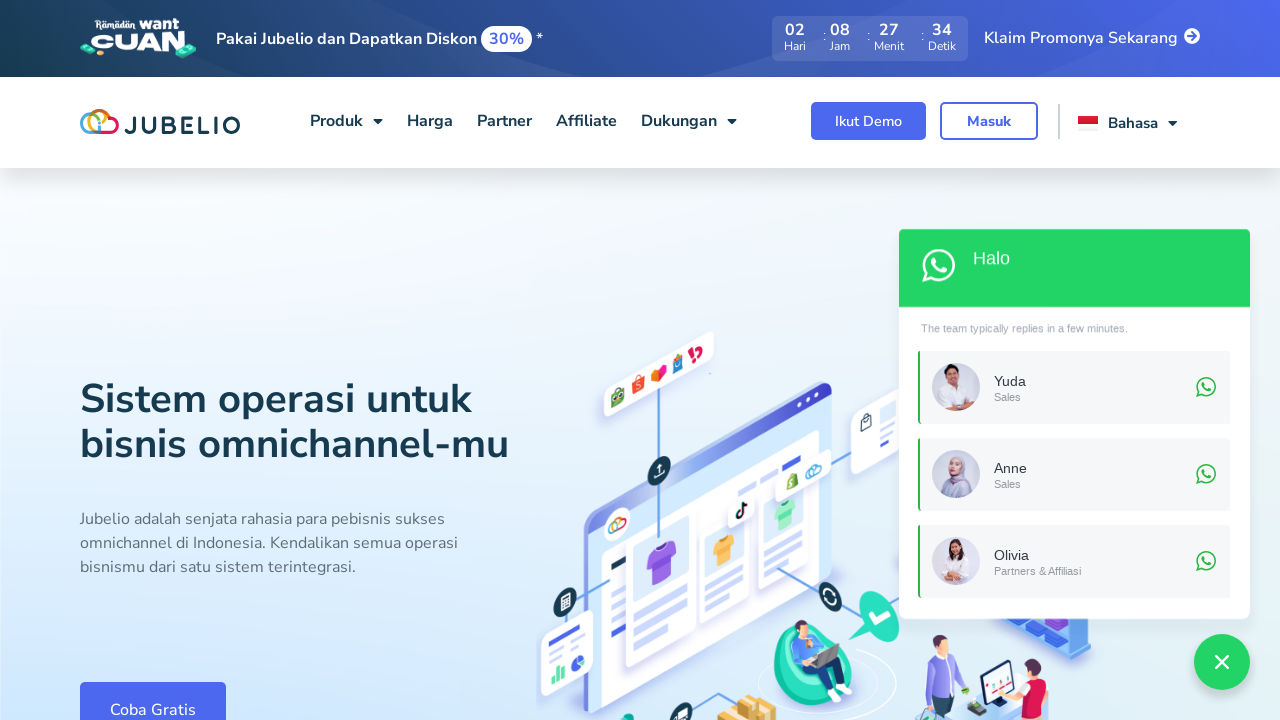

Verified page title contains 'Jubelio'
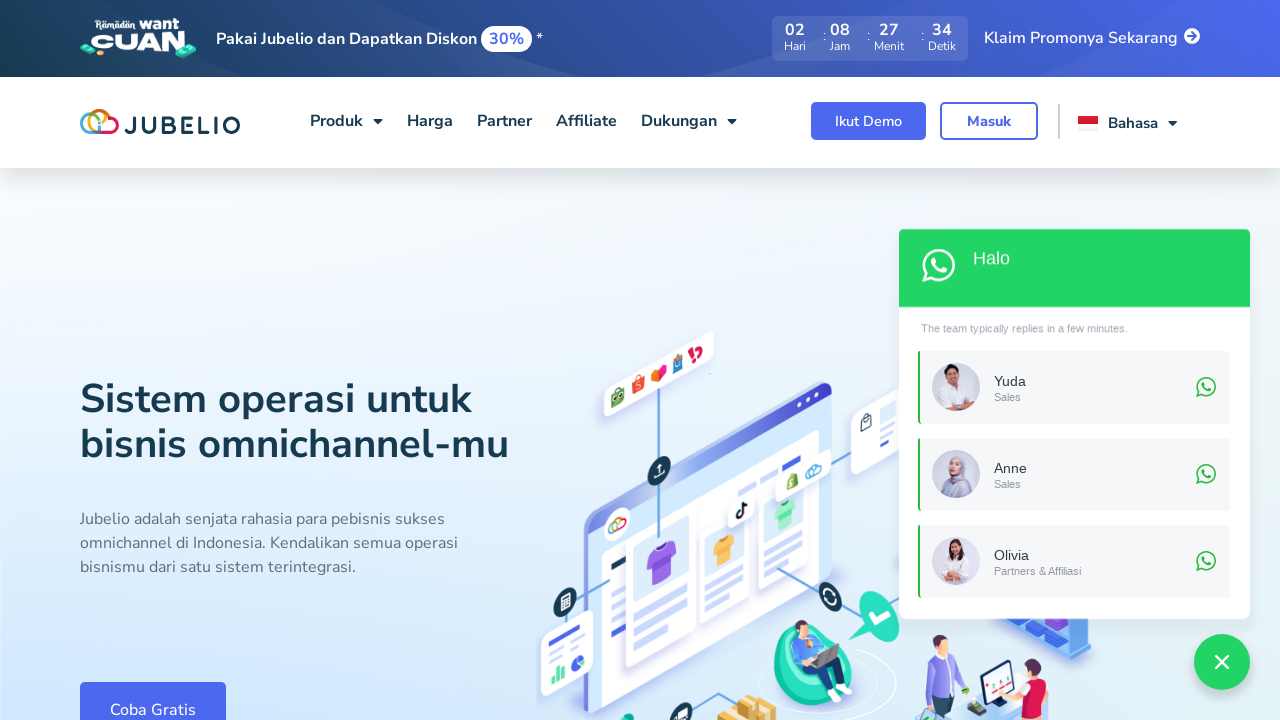

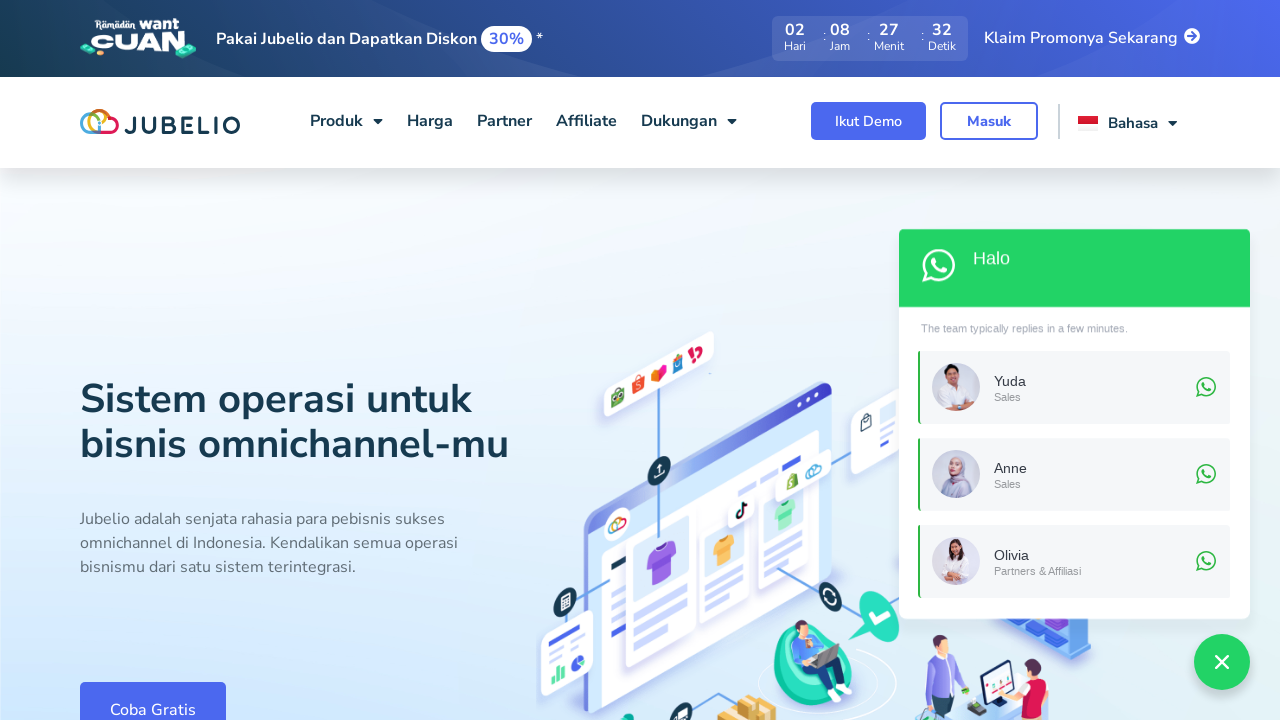